Tests dynamic loading with 30 second implicit wait, verifying it completes successfully within the timeout

Starting URL: https://automationfc.github.io/dynamic-loading/

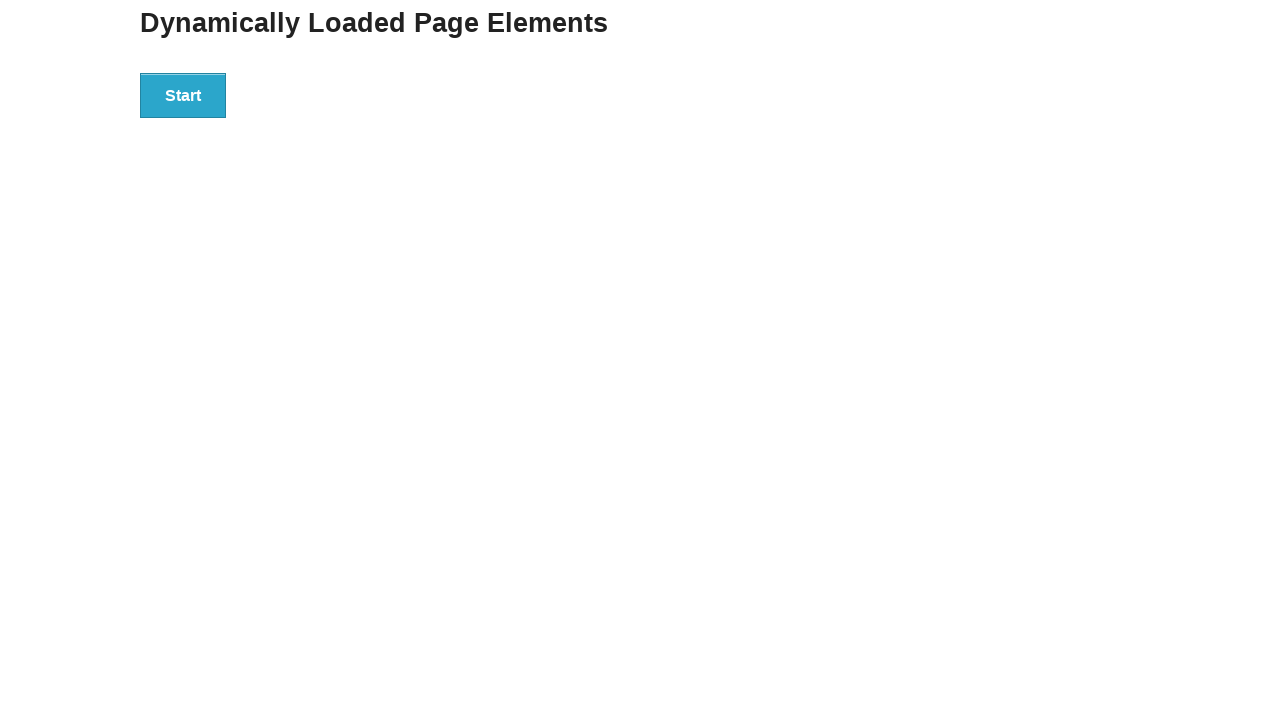

Clicked start button to trigger dynamic loading at (183, 95) on #start button
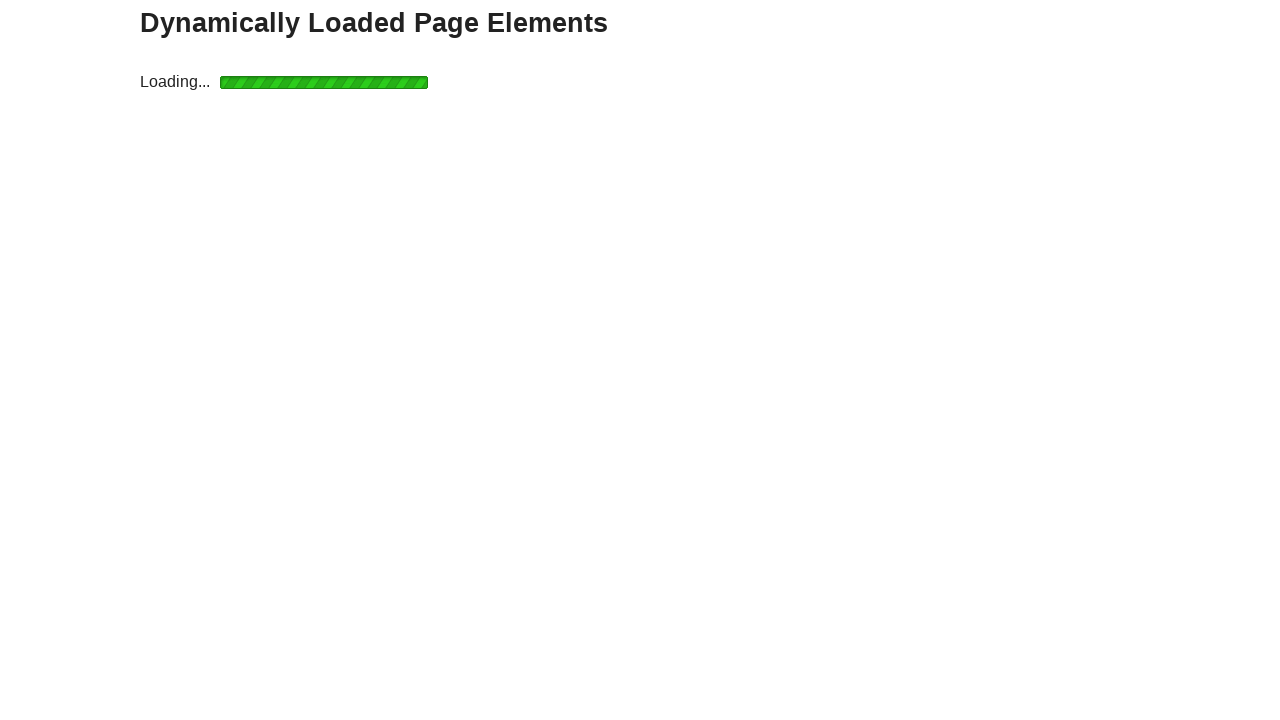

Dynamic loading completed and finish message appeared within 30 second timeout
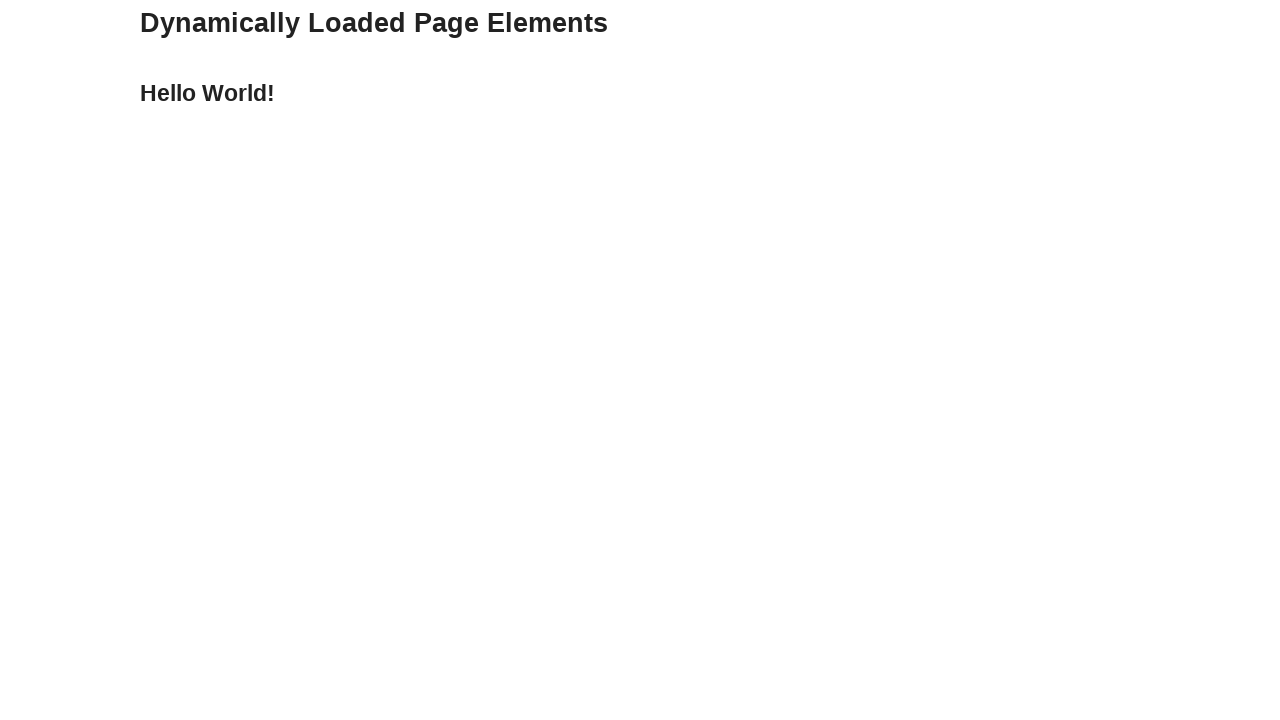

Retrieved text content from finish message
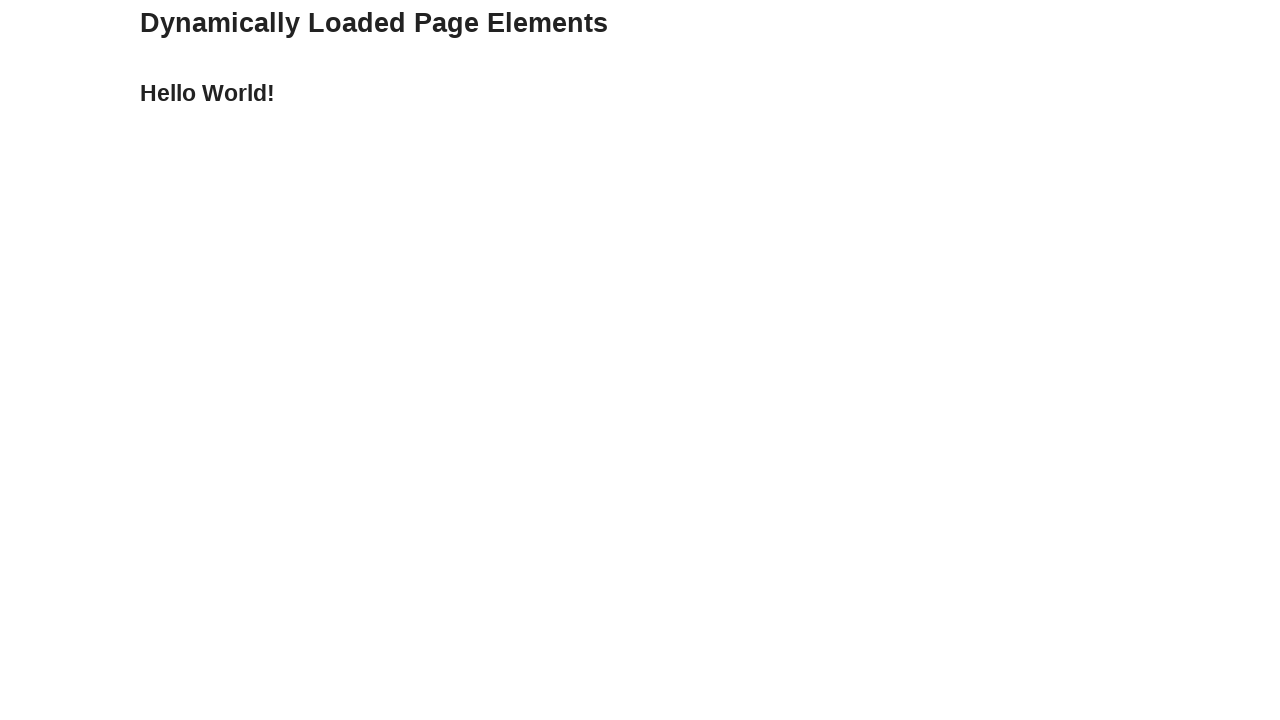

Verified finish message contains 'Hello World!'
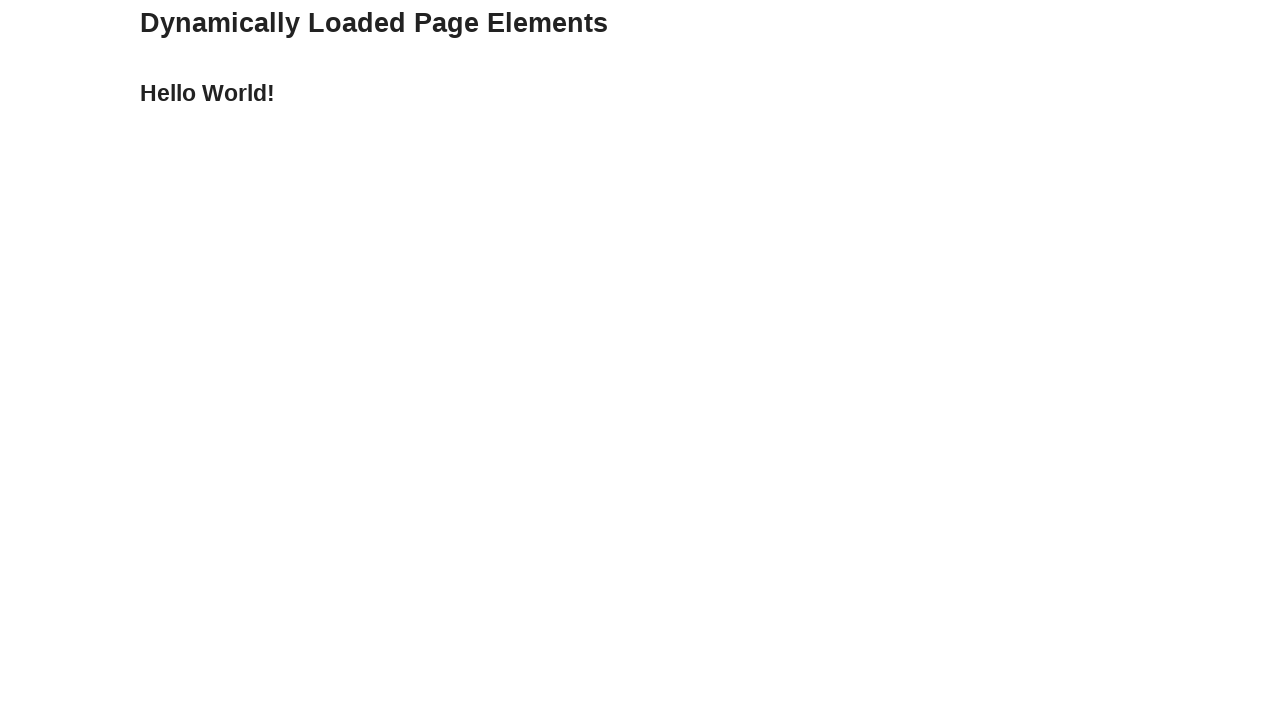

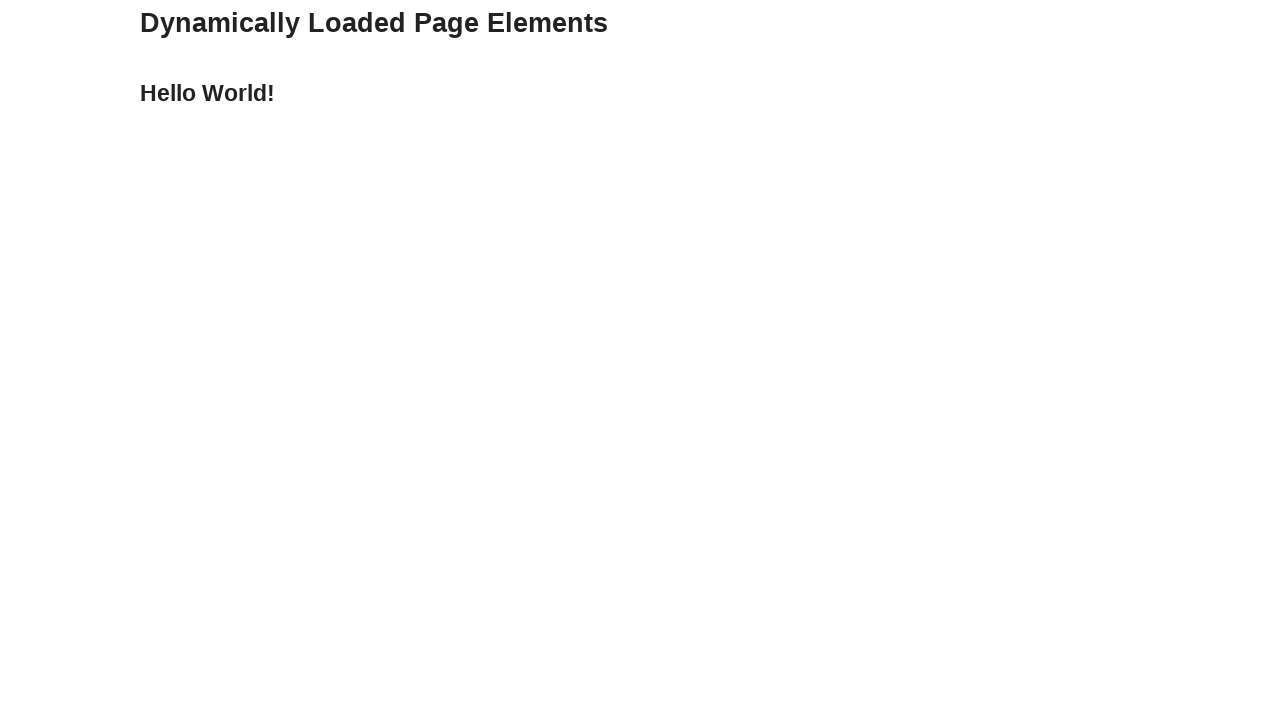